Tests dropdown selection functionality by navigating to a demo page and selecting "Option 2" from a dropdown list using the select element API.

Starting URL: https://the-internet.herokuapp.com/dropdown

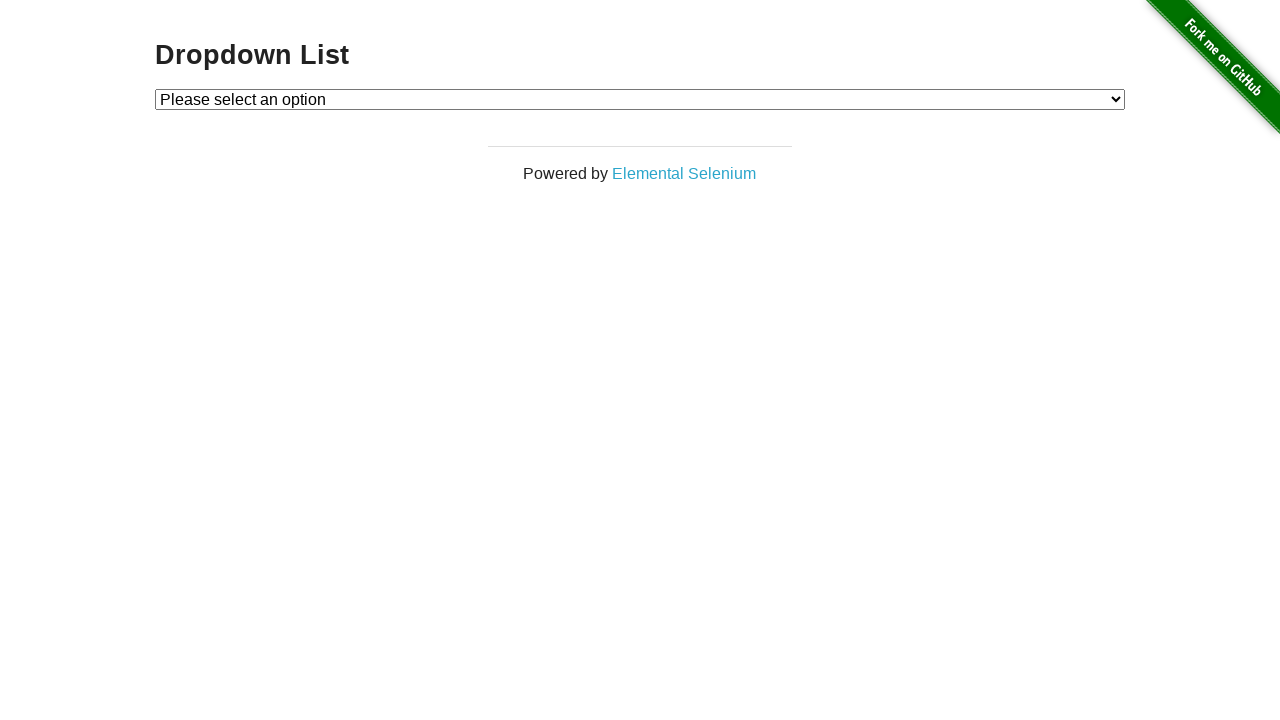

Navigated to dropdown demo page
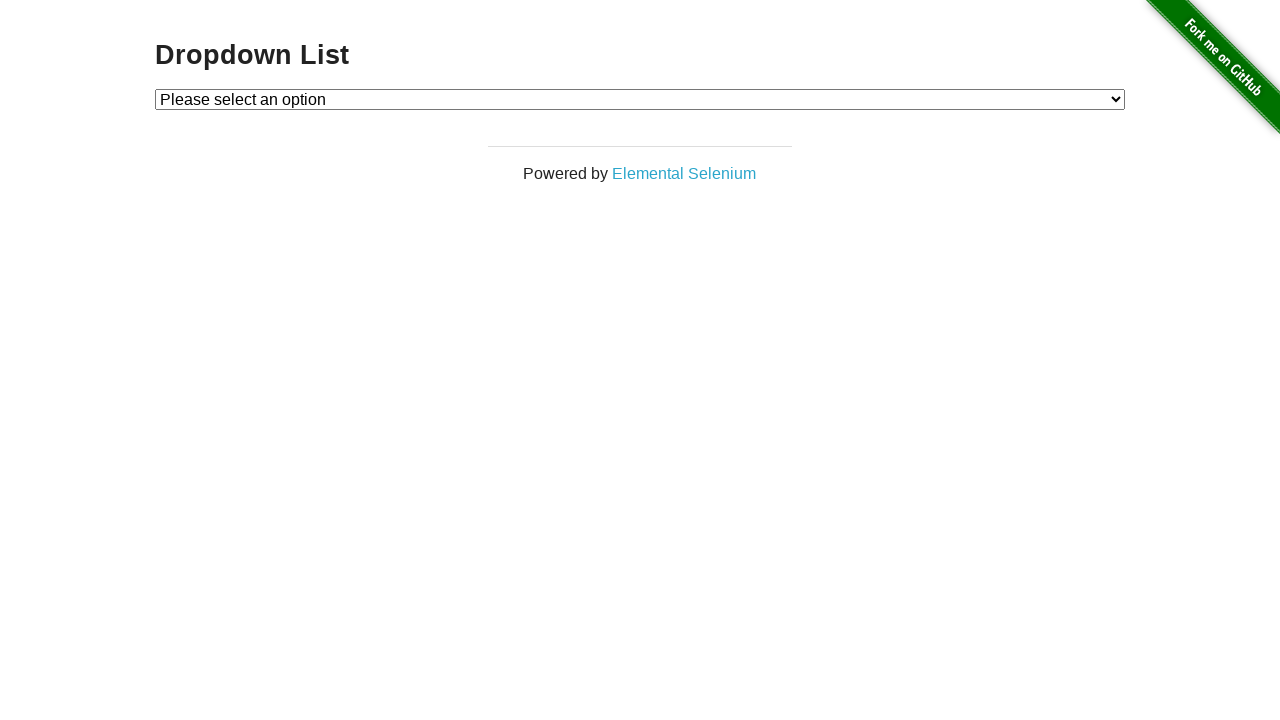

Selected 'Option 2' from dropdown using label on #dropdown
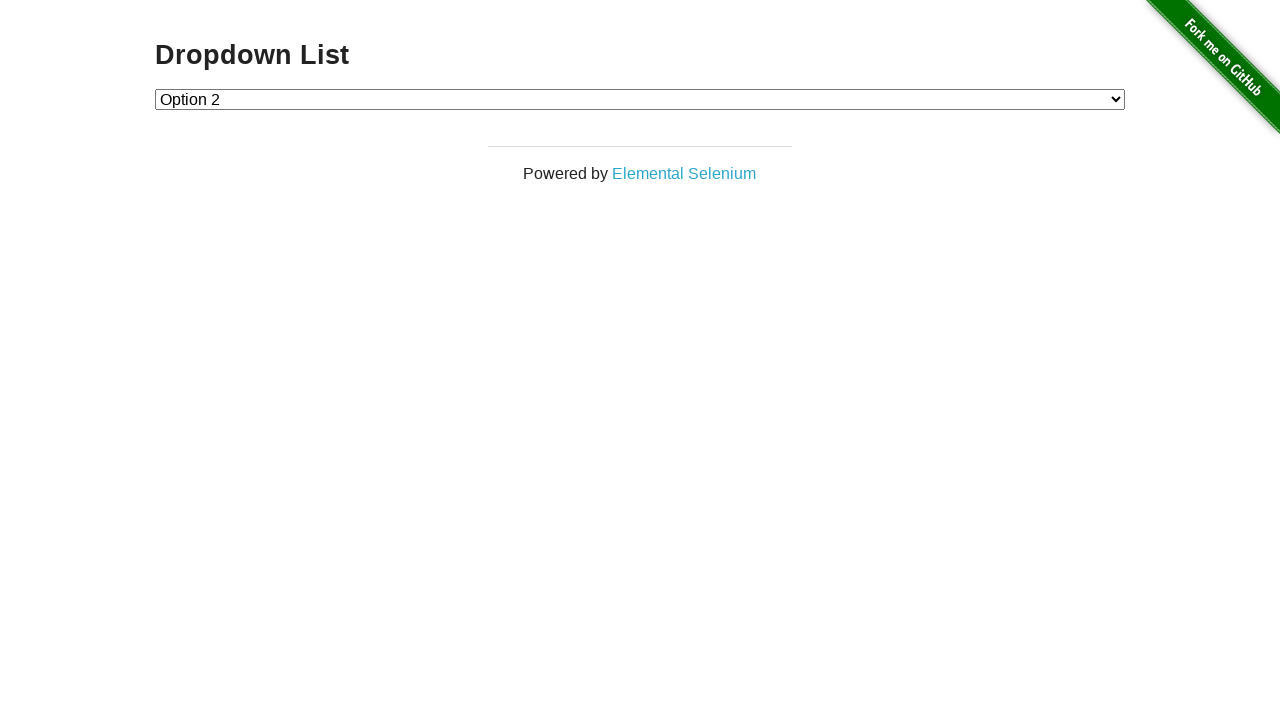

Verified that 'Option 2' (value '2') was successfully selected
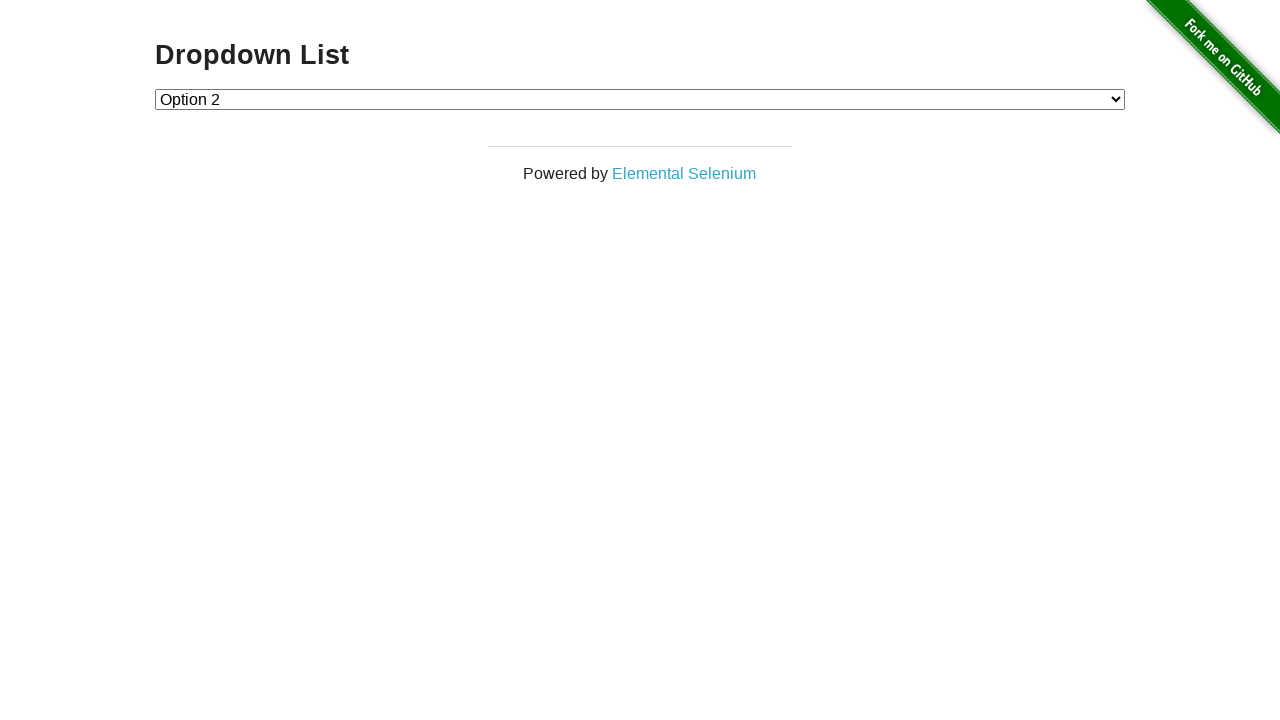

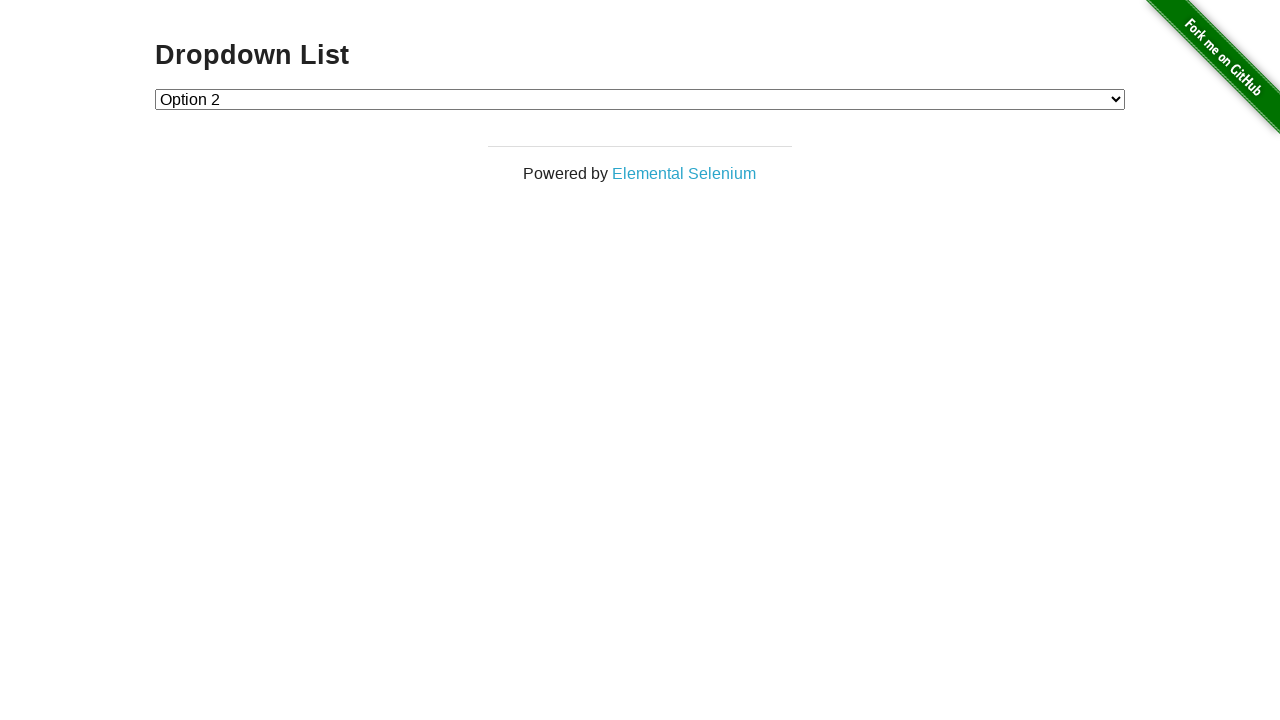